Tests dropdown selection functionality by selecting currency options using different methods (by index, by visible text, and by value)

Starting URL: https://www.rahulshettyacademy.com/dropdownsPractise/

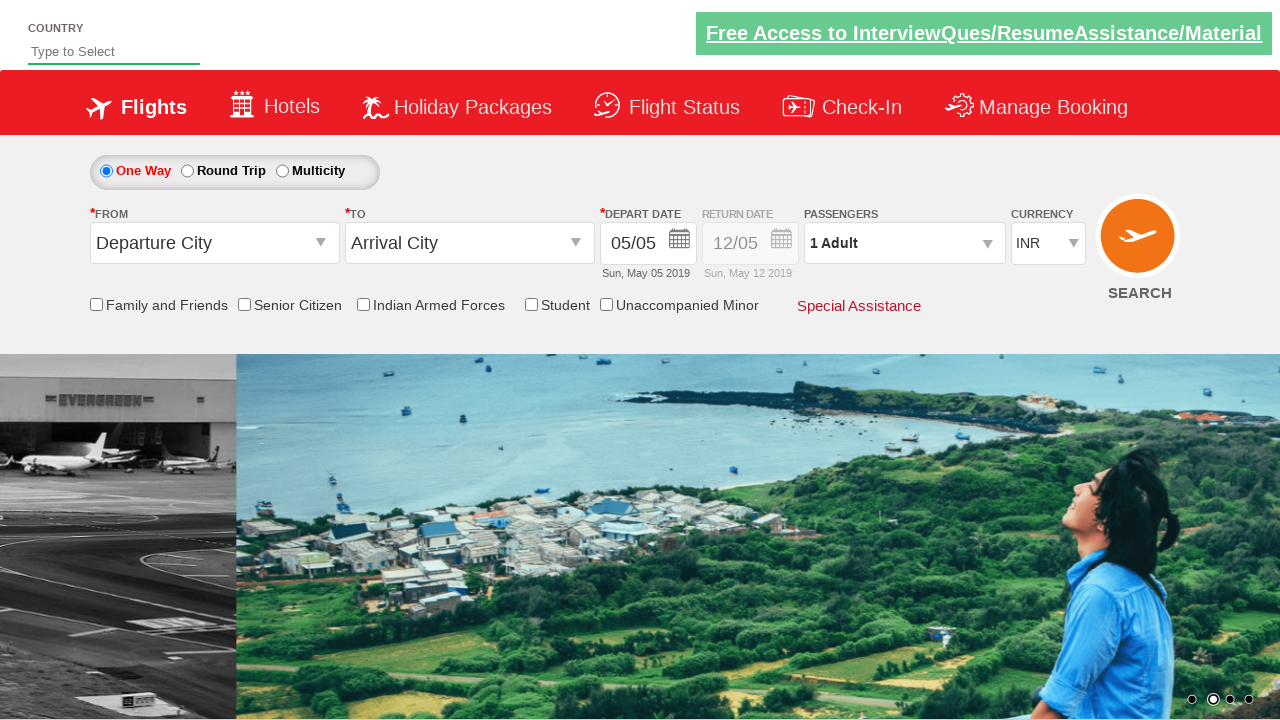

Selected 4th currency option (index 3) from dropdown on #ctl00_mainContent_DropDownListCurrency
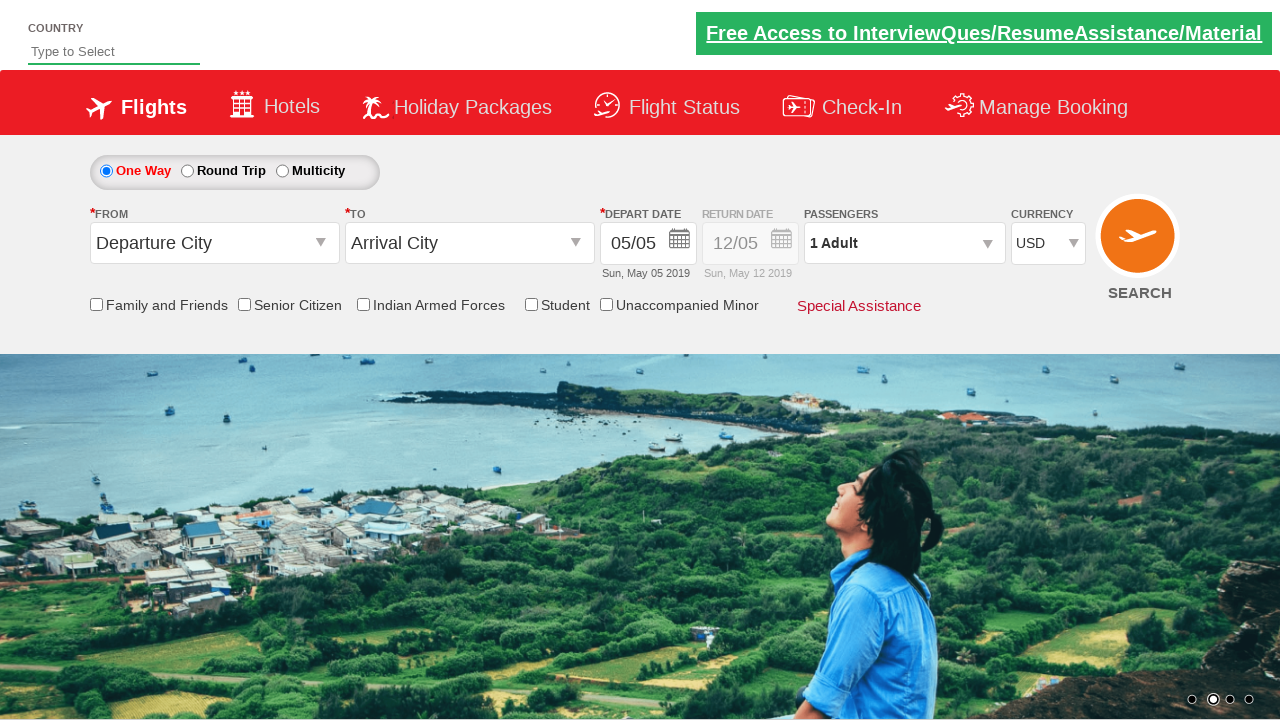

Selected currency 'AED' by visible text from dropdown on #ctl00_mainContent_DropDownListCurrency
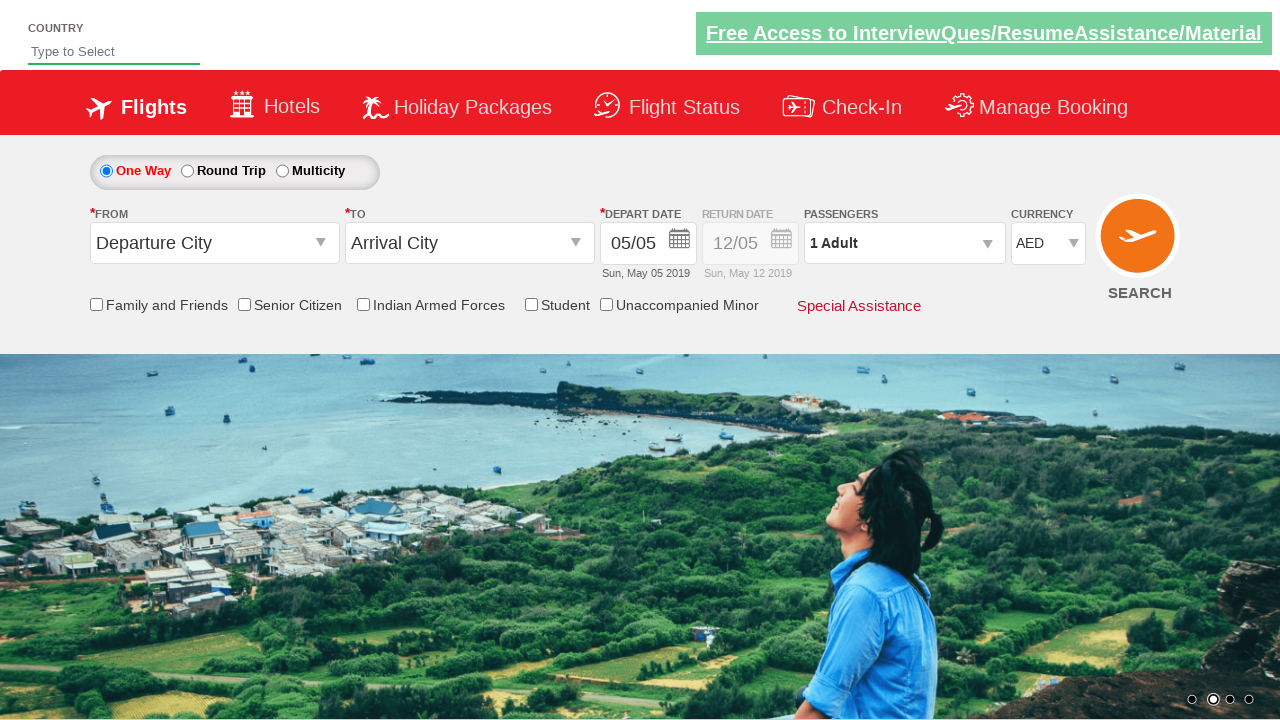

Selected currency 'INR' by value from dropdown on #ctl00_mainContent_DropDownListCurrency
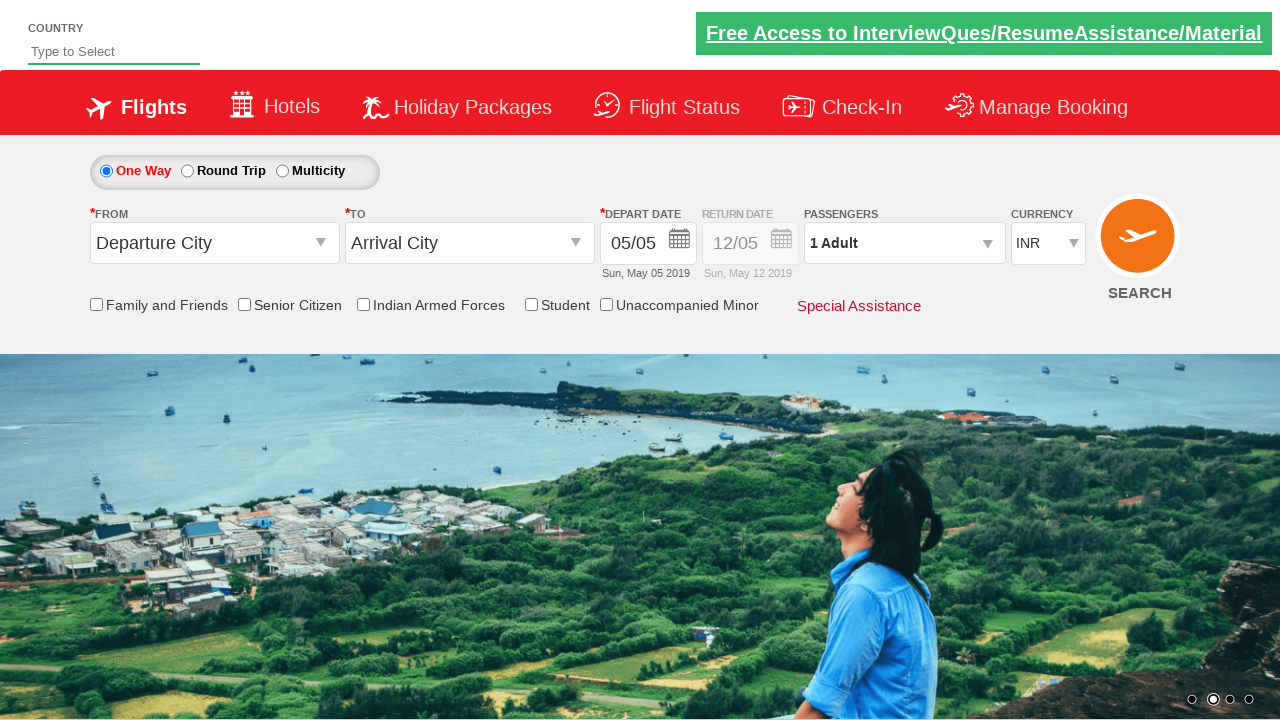

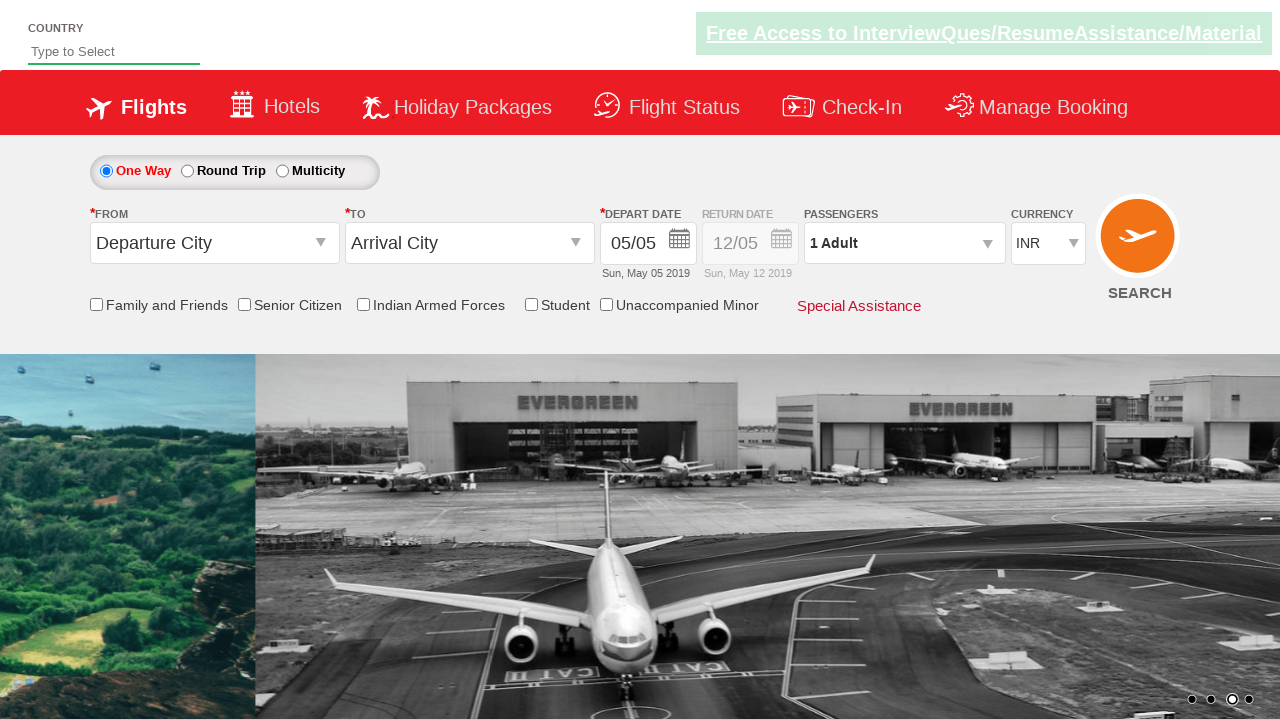